Tests checkbox and radio button interactions by selecting specific options and verifying their states

Starting URL: https://rahulshettyacademy.com/AutomationPractice/

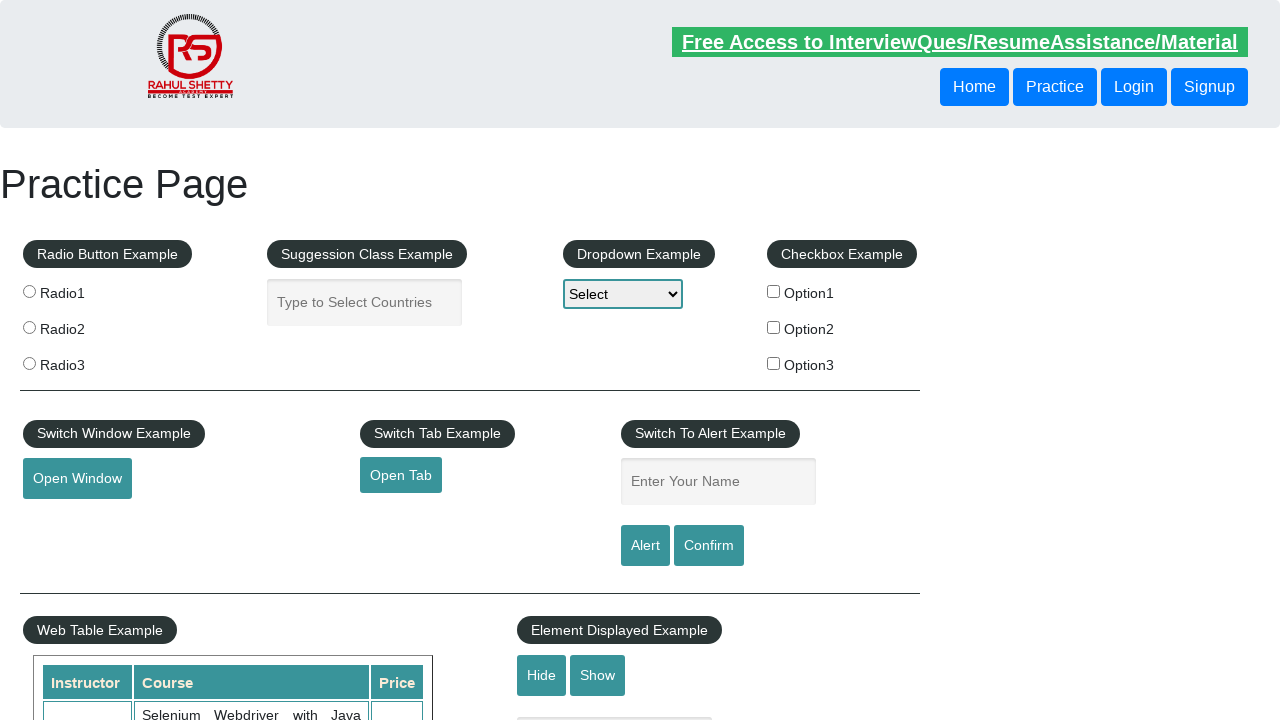

Navigated to AutomationPractice page
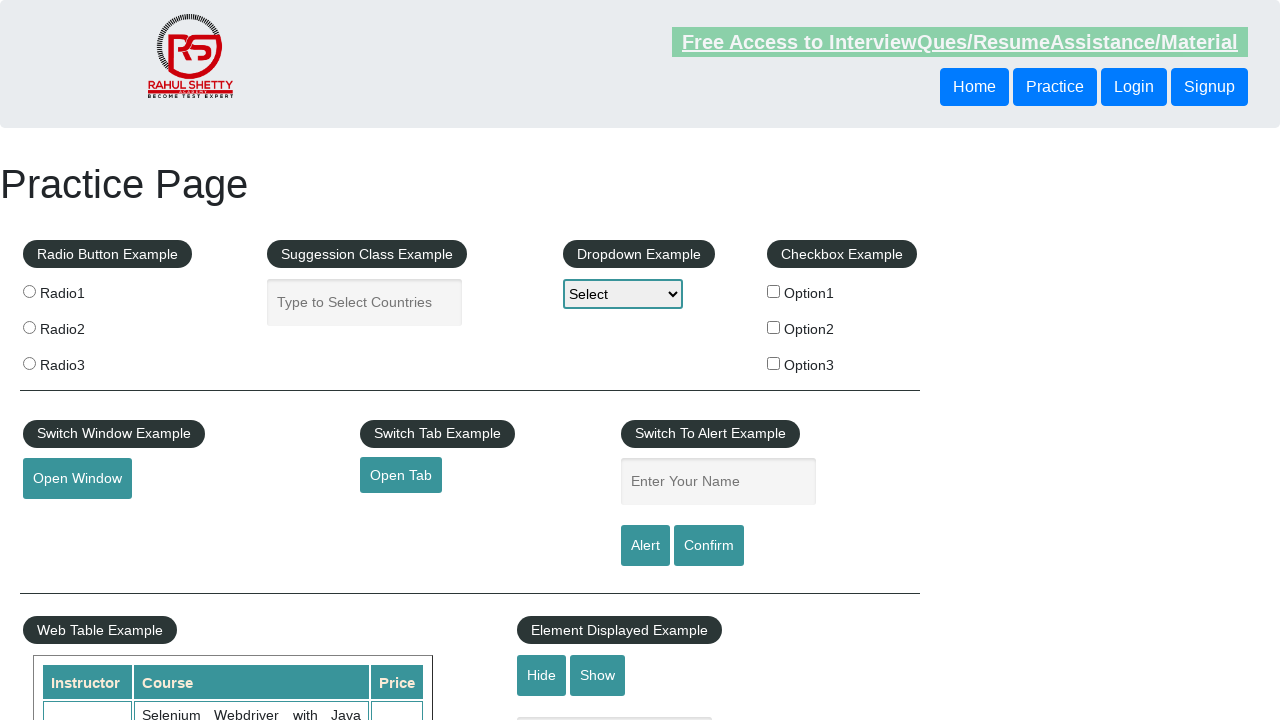

Located all checkbox elements on the page
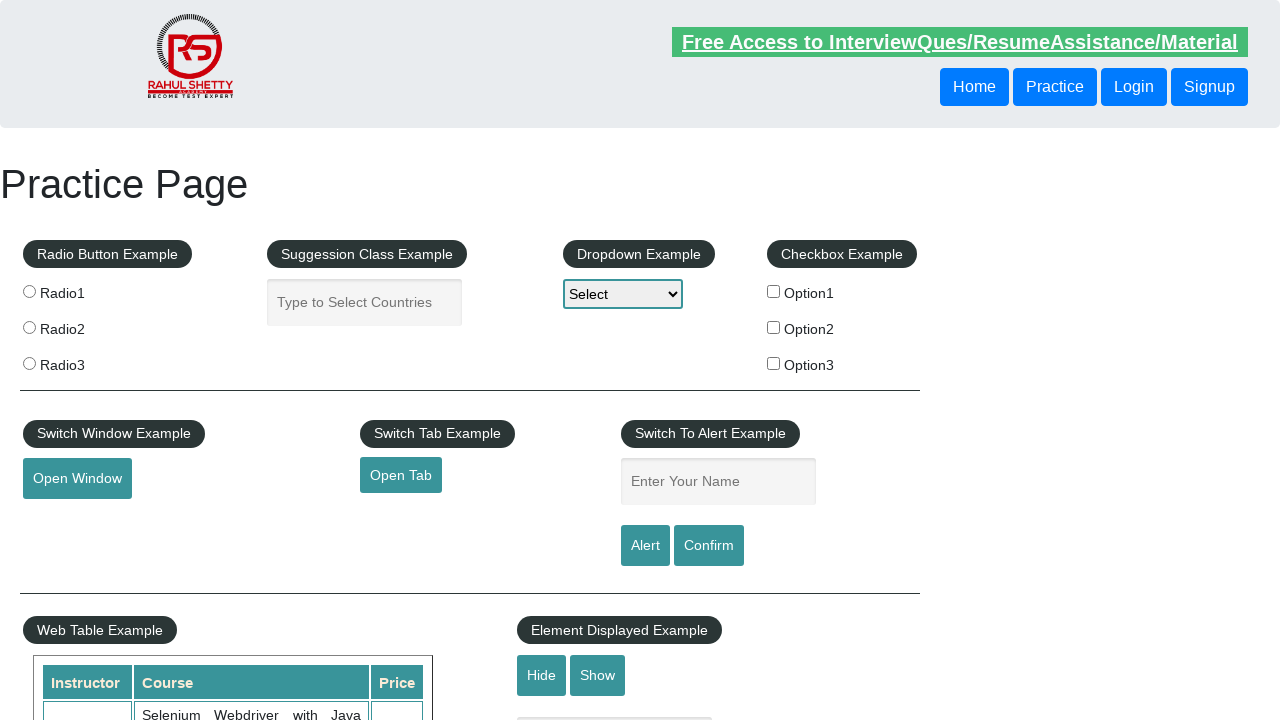

Selected checkbox with value 'option2' at (774, 327) on xpath=//input[@type='checkbox'] >> nth=1
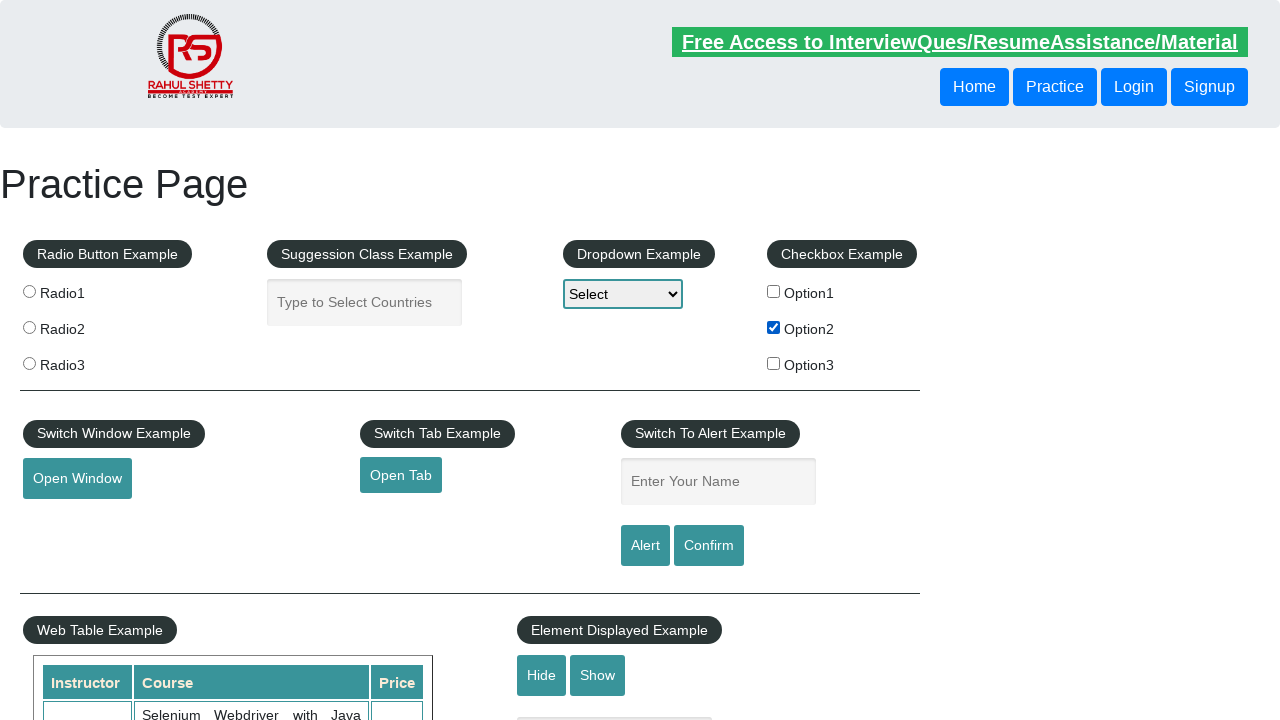

Located all radio button elements on the page
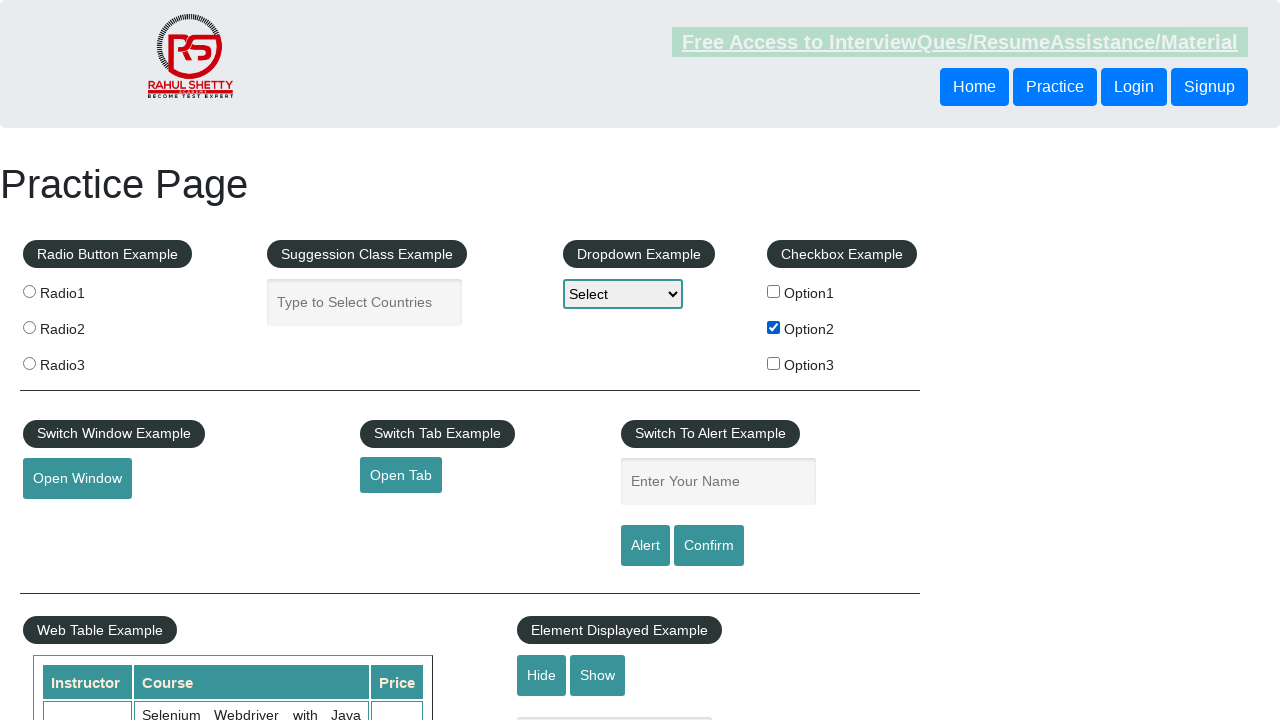

Selected the third radio button option at (29, 363) on input[name='radioButton'] >> nth=2
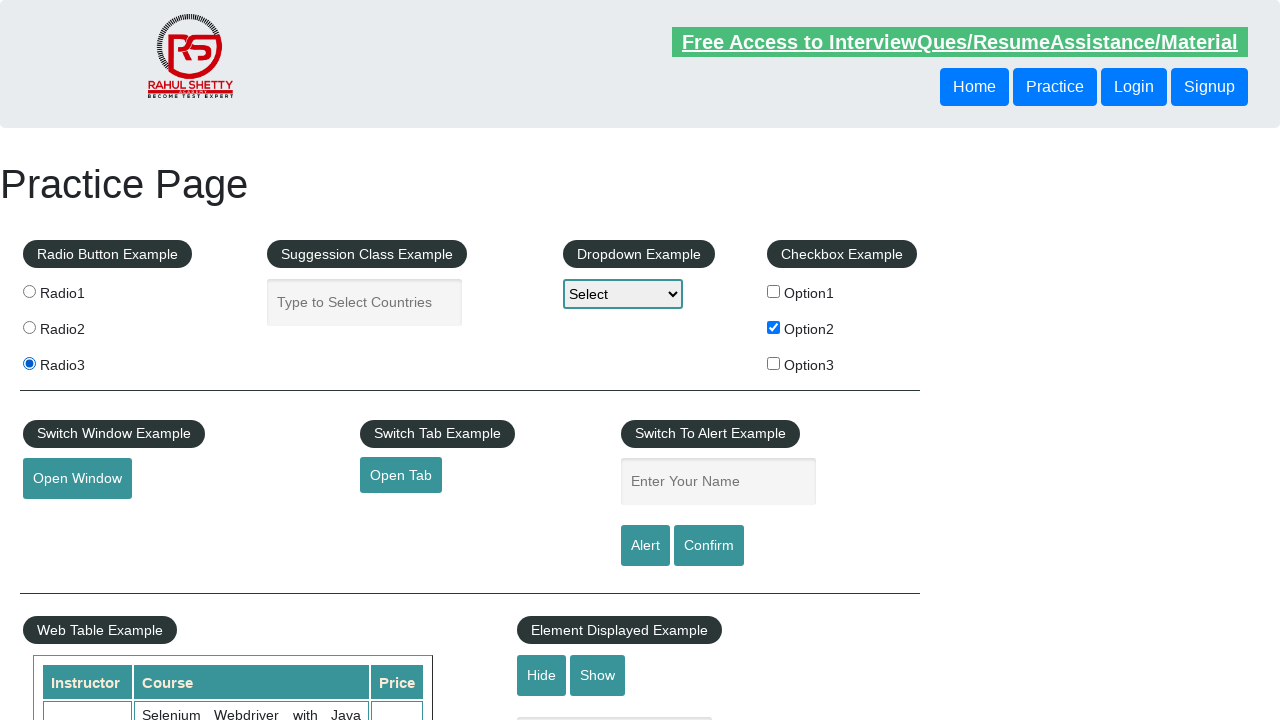

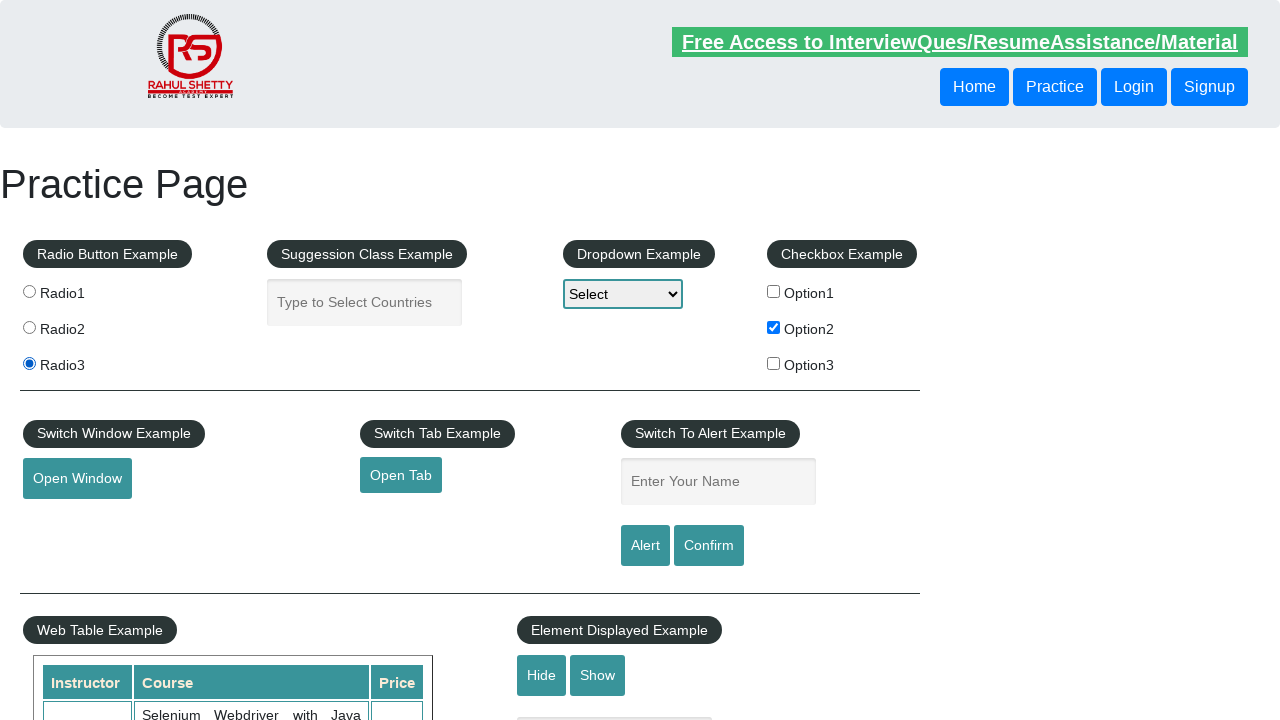